Tests form interaction on a sign-up page by selecting radio buttons and checkboxes for gender and day preferences

Starting URL: https://neotech.vercel.app/sign-up

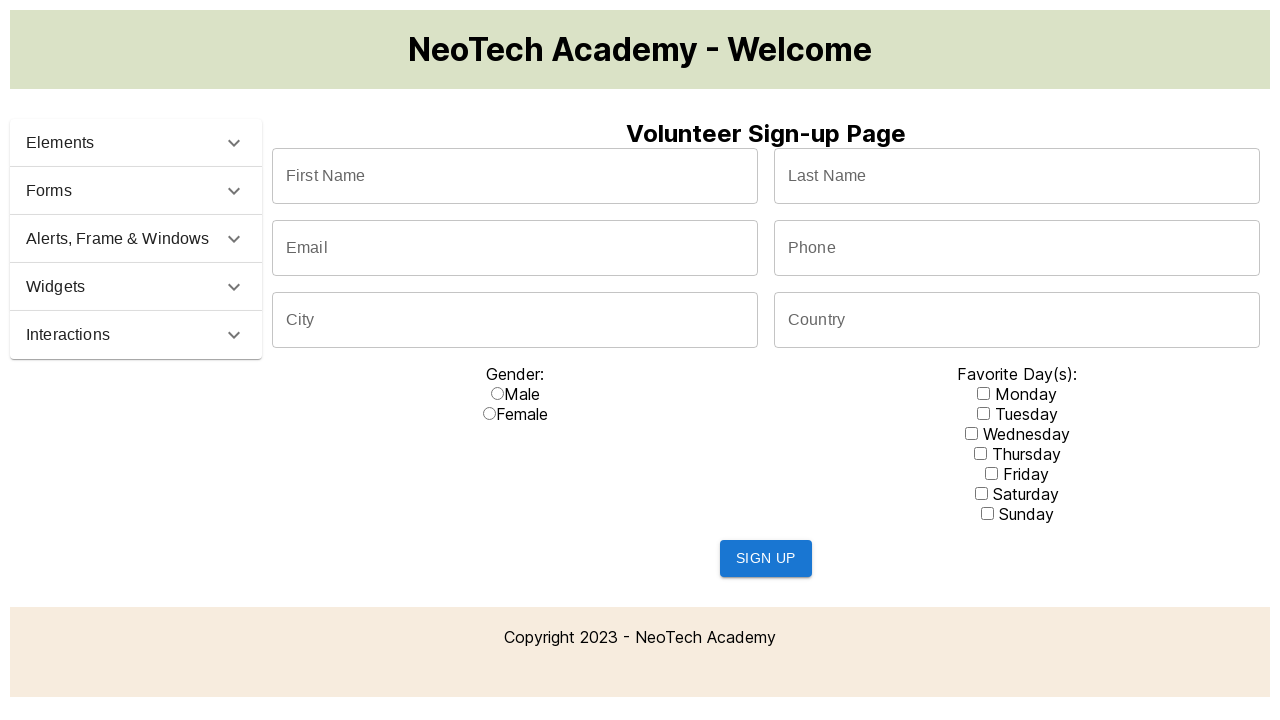

Clicked male radio button at (497, 394) on input#male
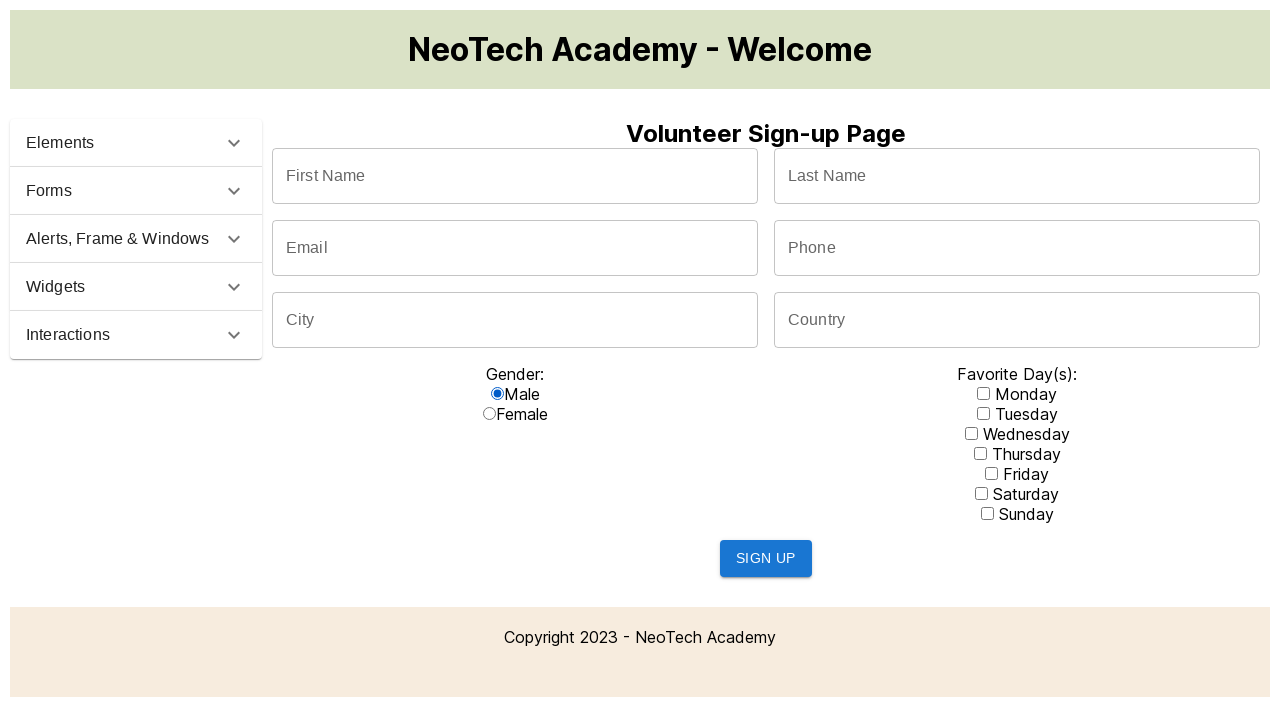

Clicked female radio button to deselect male at (489, 414) on #female
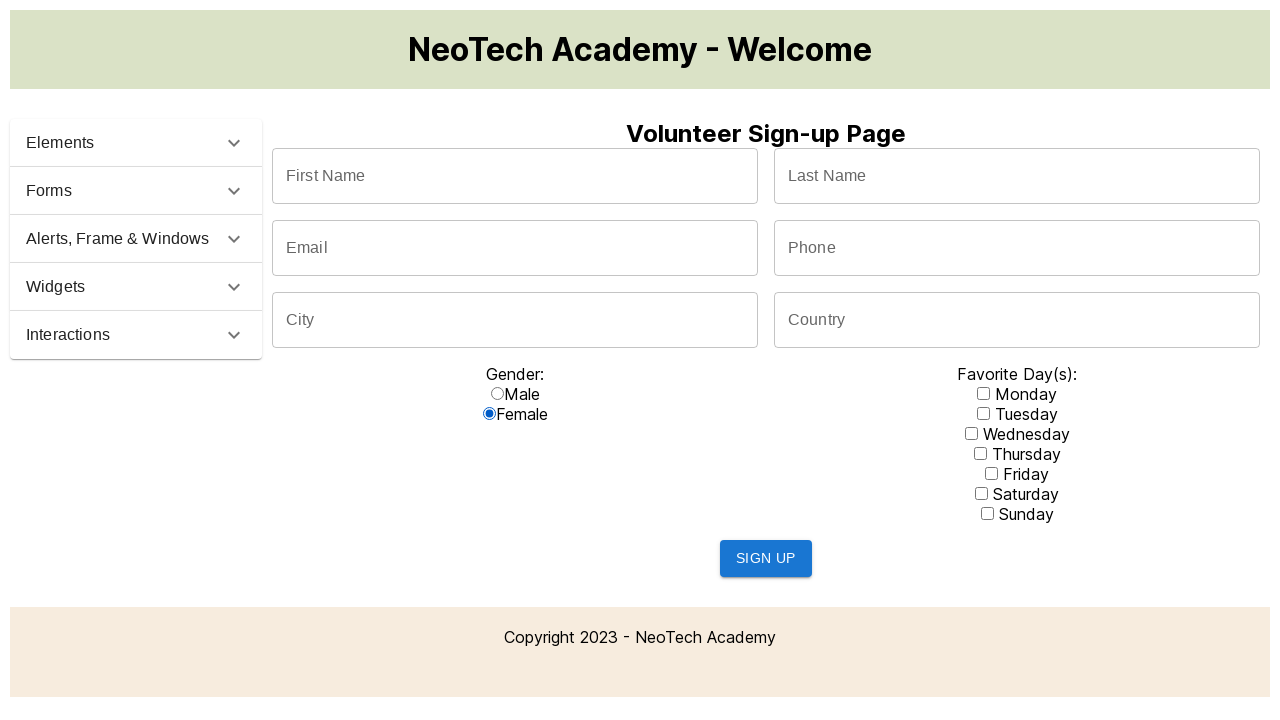

Clicked Wednesday checkbox at (971, 434) on input[name='wednesday']
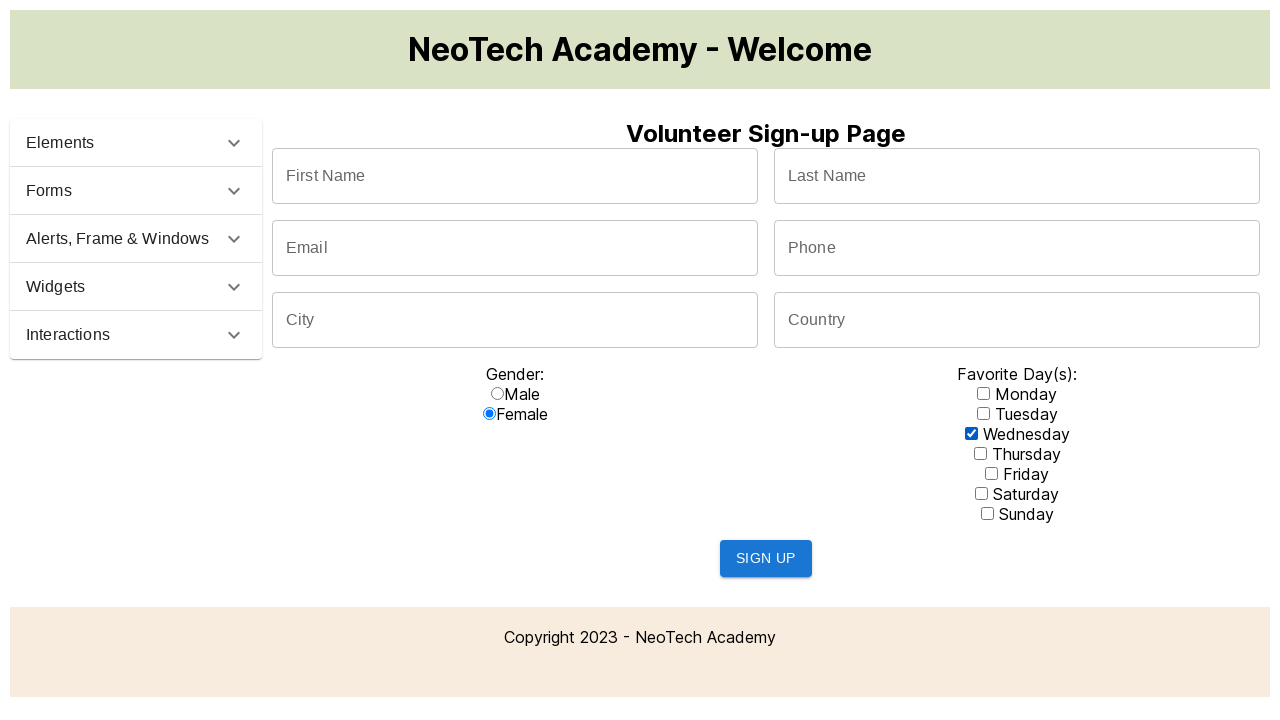

Retrieved all choice label elements
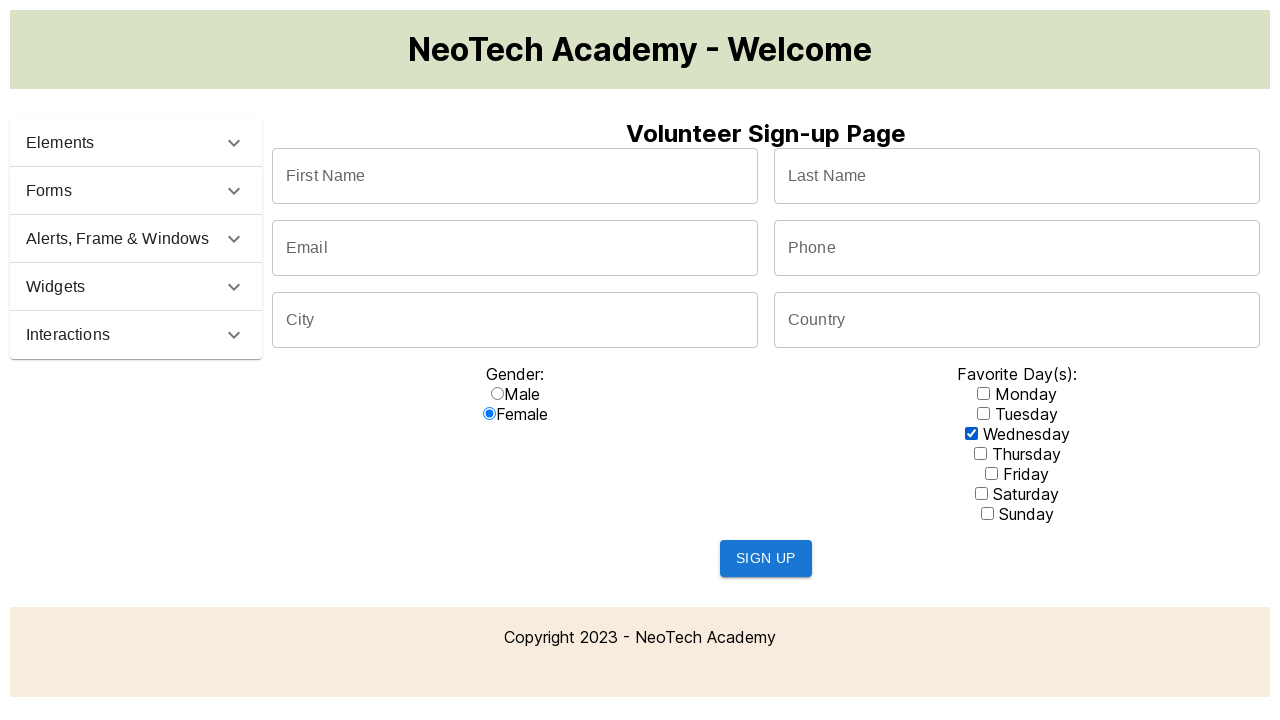

Clicked Female option from choice elements at (522, 414) on div.inline_grid.choices > label >> nth=1
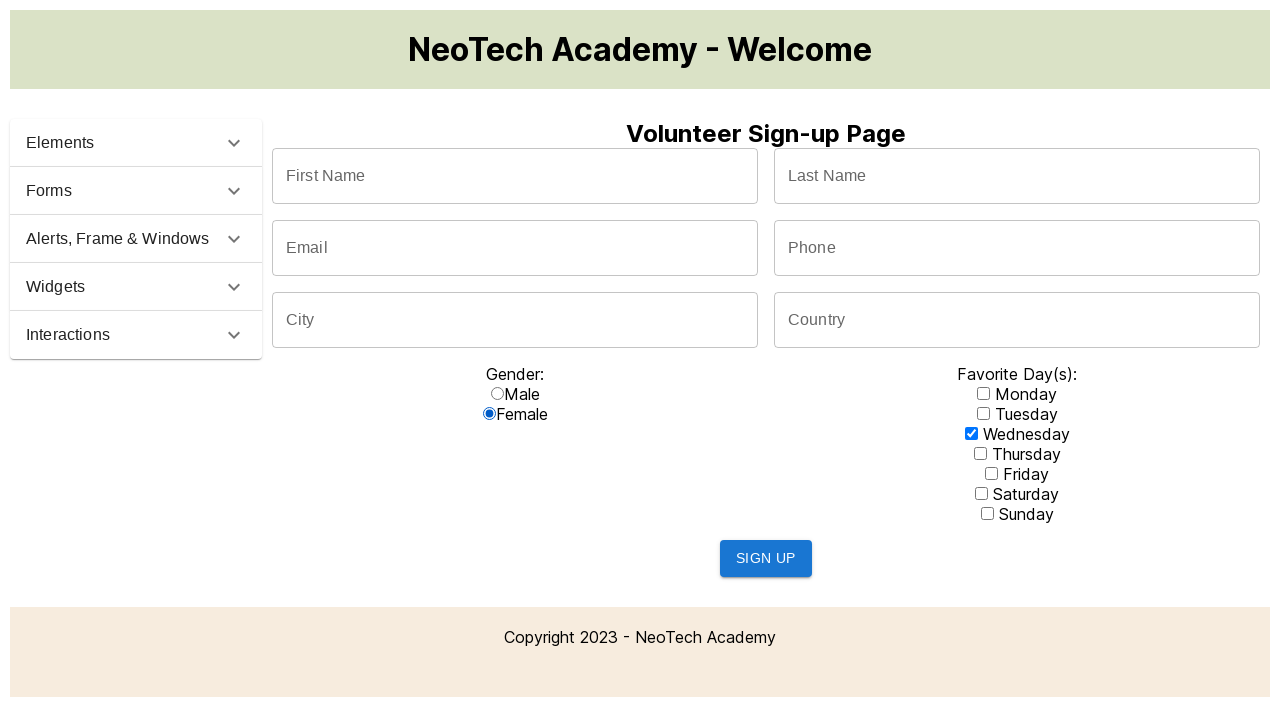

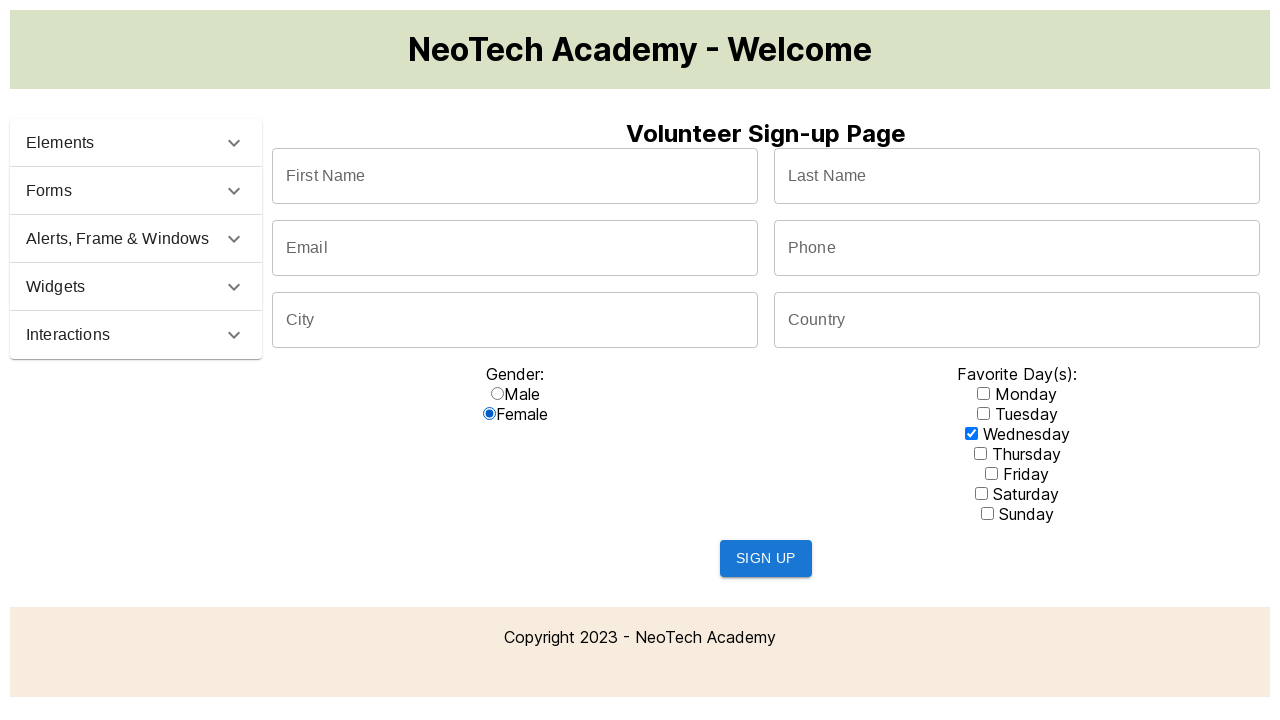